Tests filtering by clicking the 'Completed' button shows only completed todos.

Starting URL: https://todomvc.com/examples/typescript-angular/#/

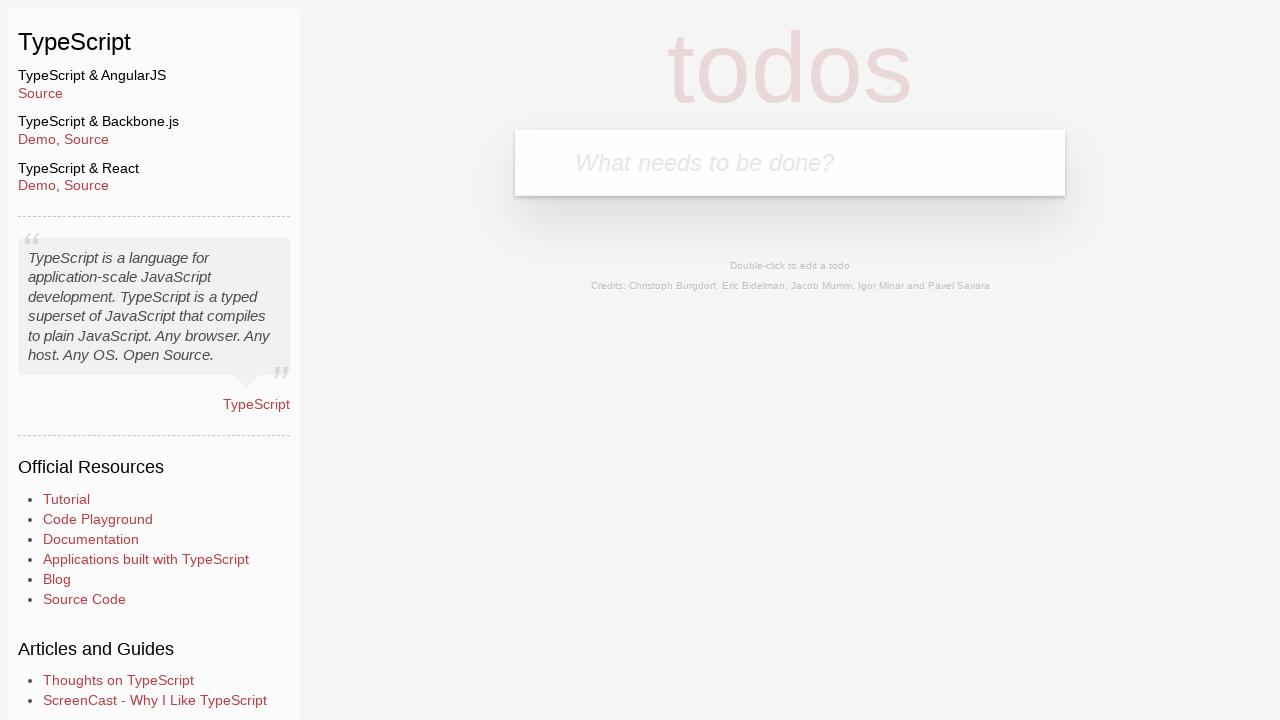

Filled new todo input with 'Example1' on .new-todo
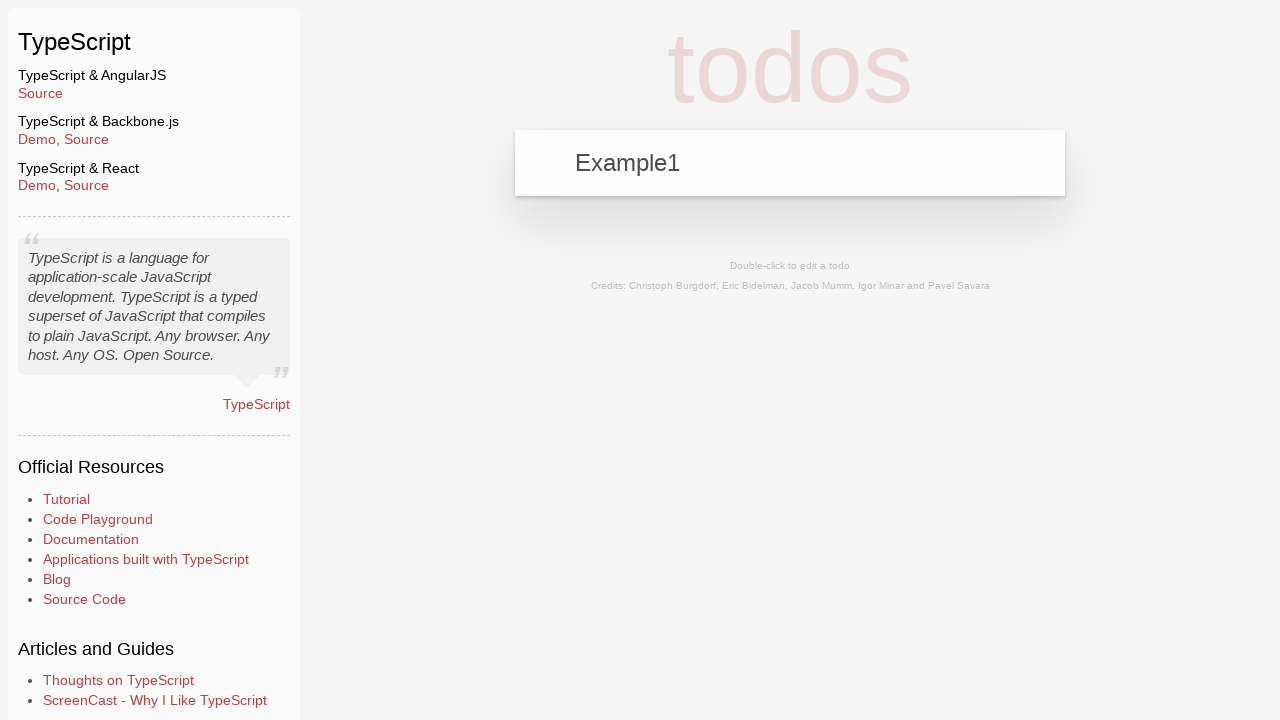

Pressed Enter to add first todo 'Example1' on .new-todo
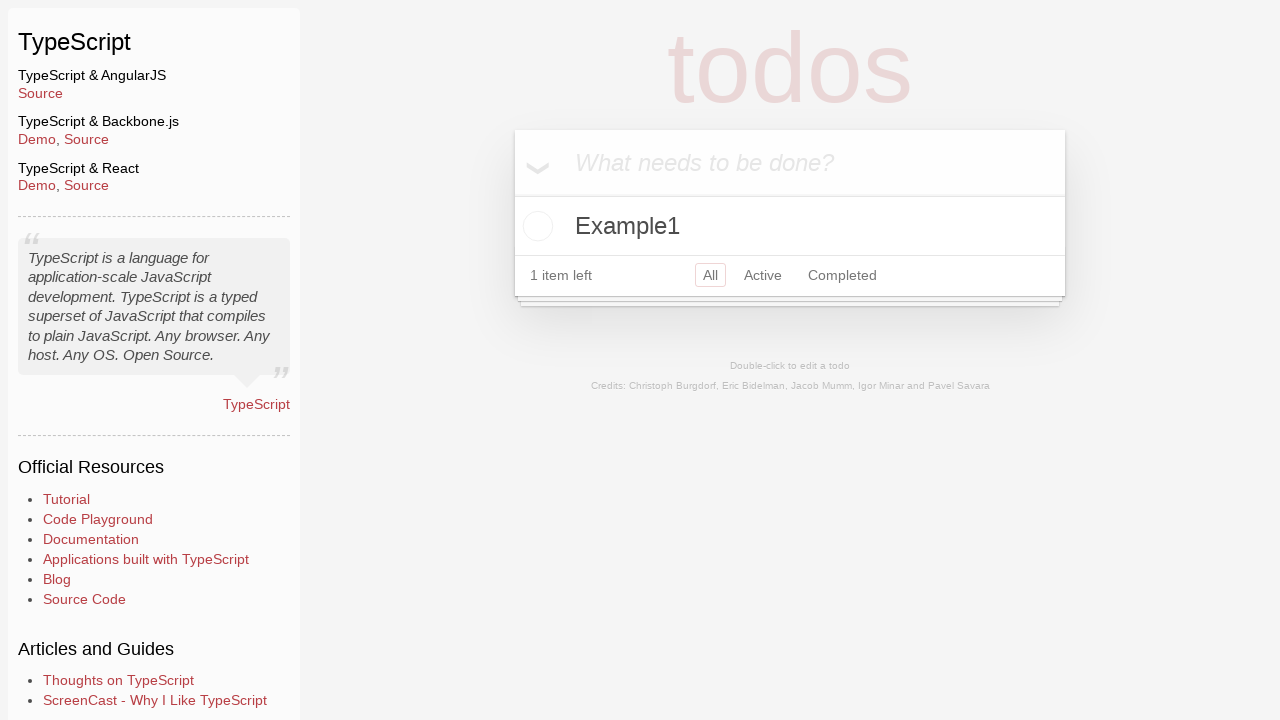

Filled new todo input with 'Example2' on .new-todo
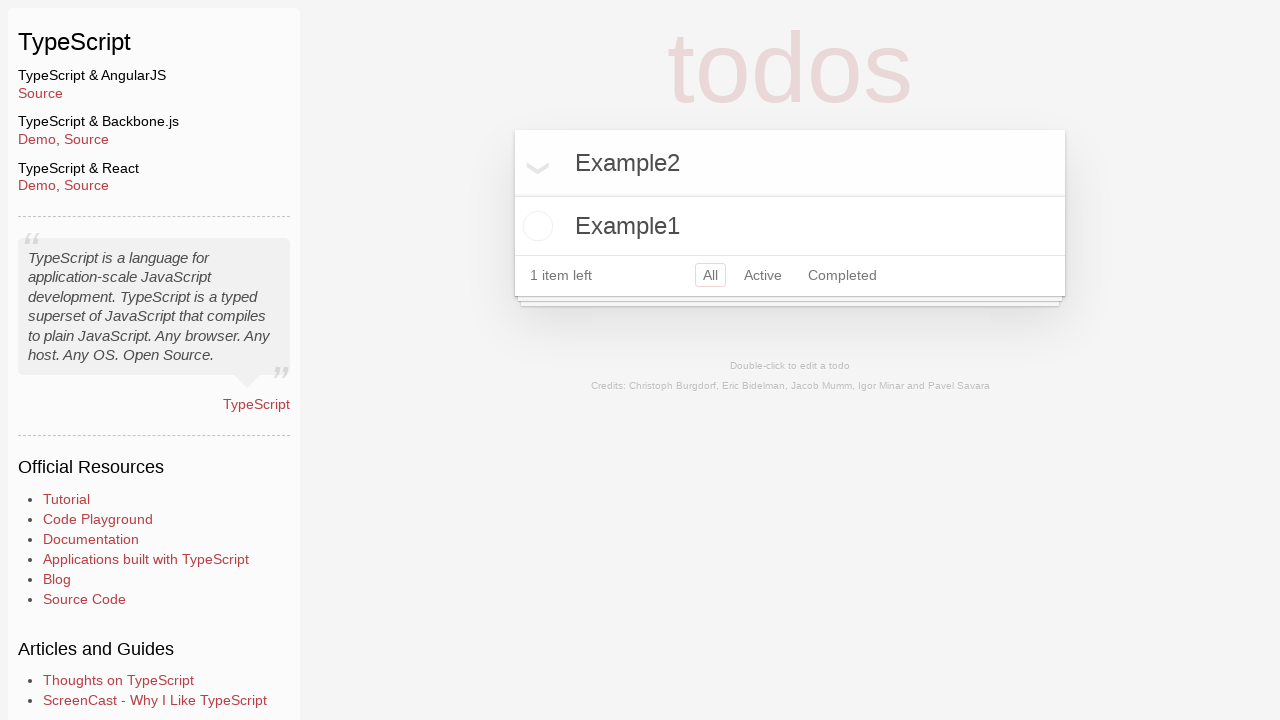

Pressed Enter to add second todo 'Example2' on .new-todo
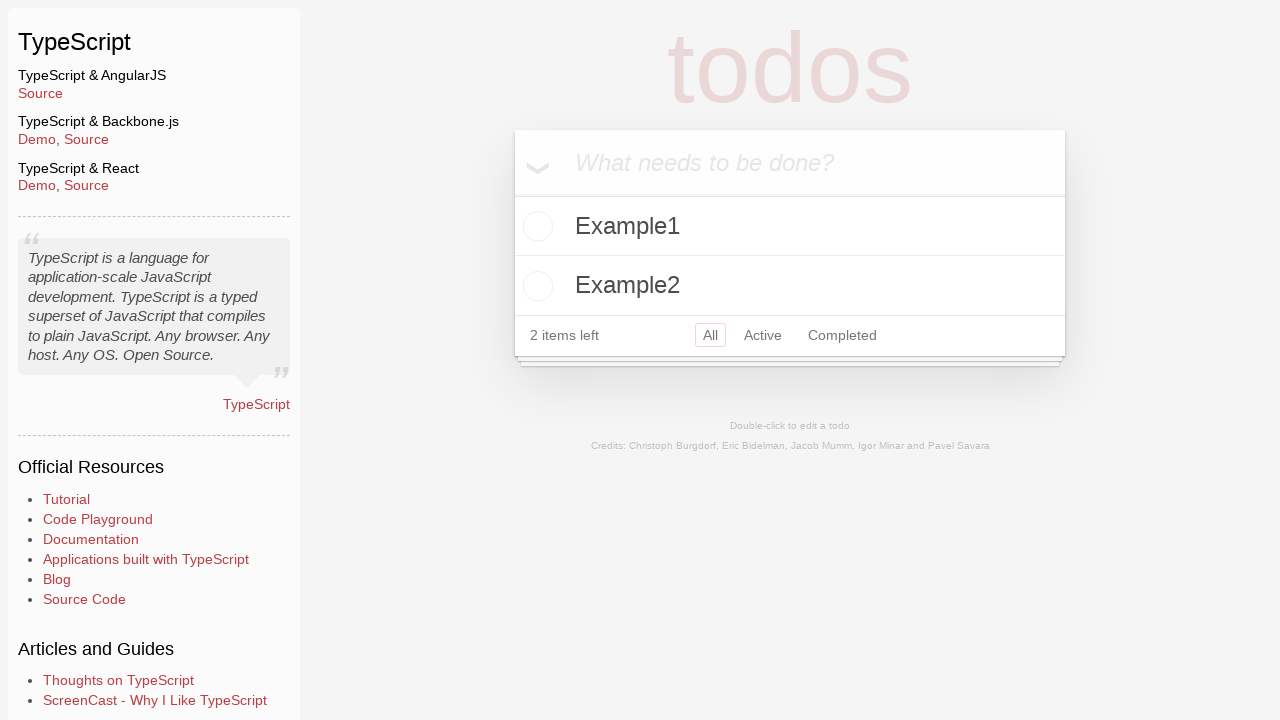

Clicked toggle checkbox to mark 'Example2' as completed at (535, 286) on li:has-text('Example2') .toggle
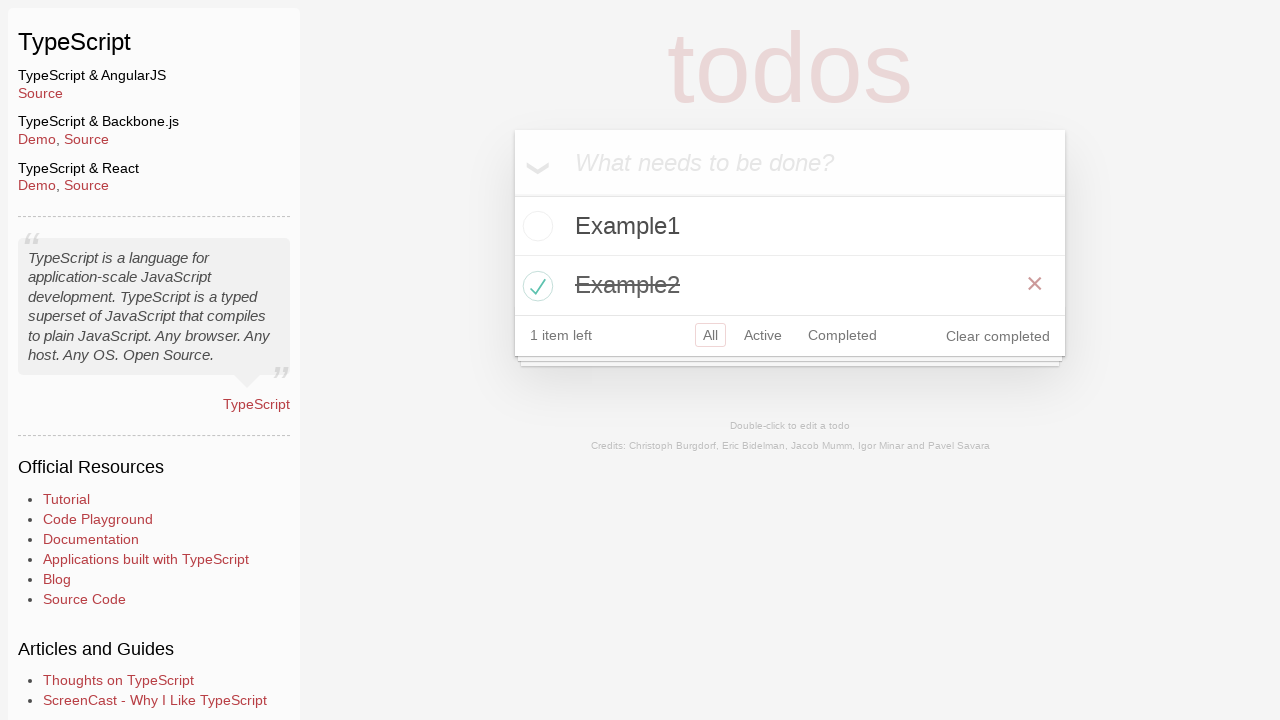

Clicked 'Completed' filter button to show only completed todos at (842, 335) on a:has-text('Completed')
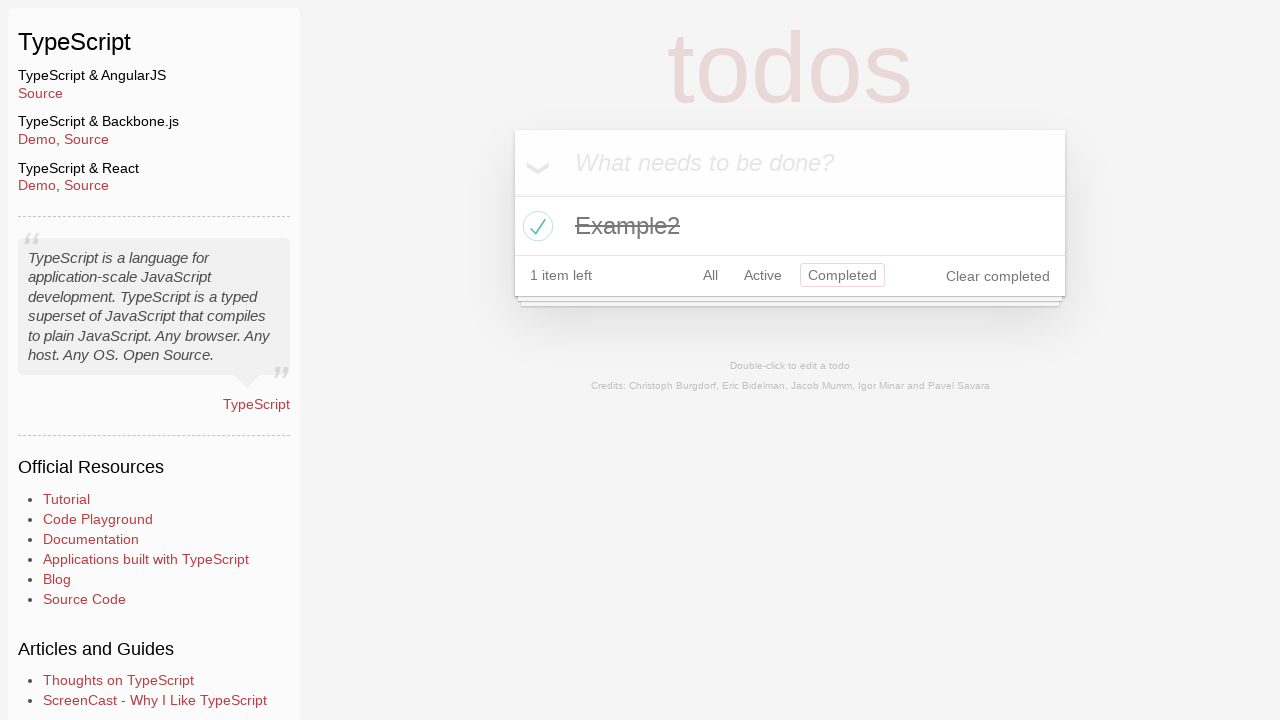

Verified that only 'Example2' completed todo is visible
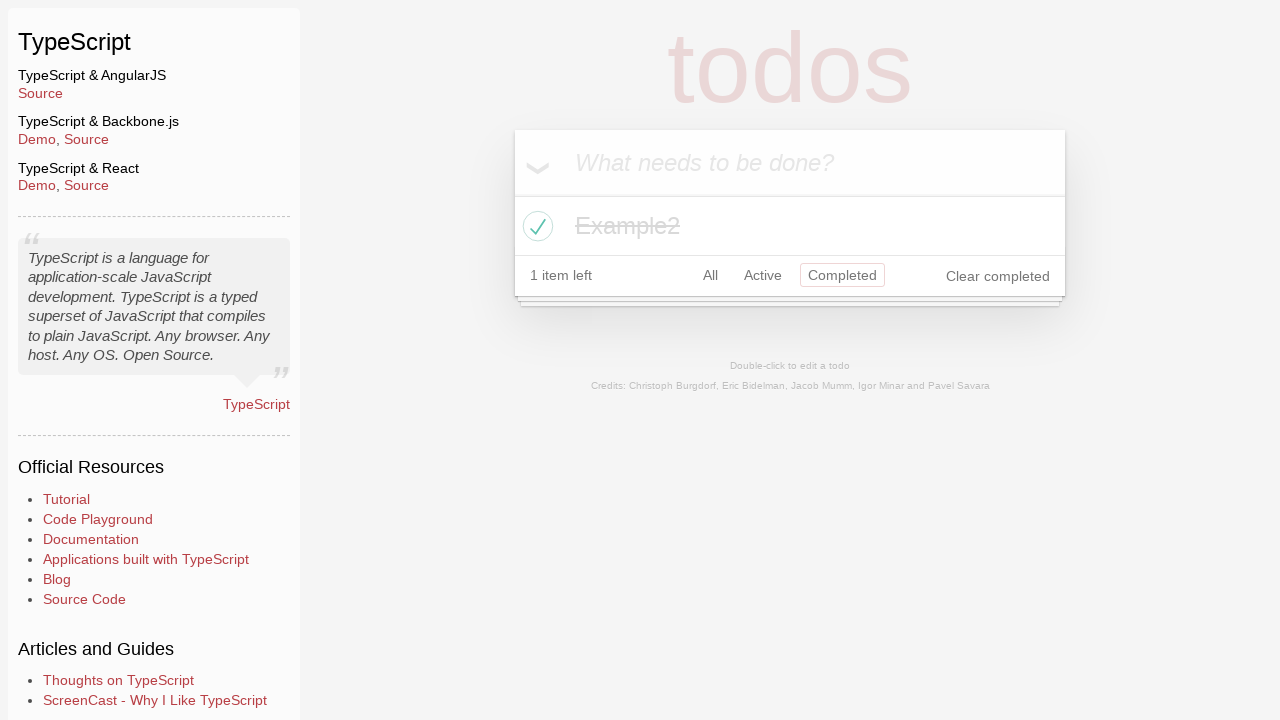

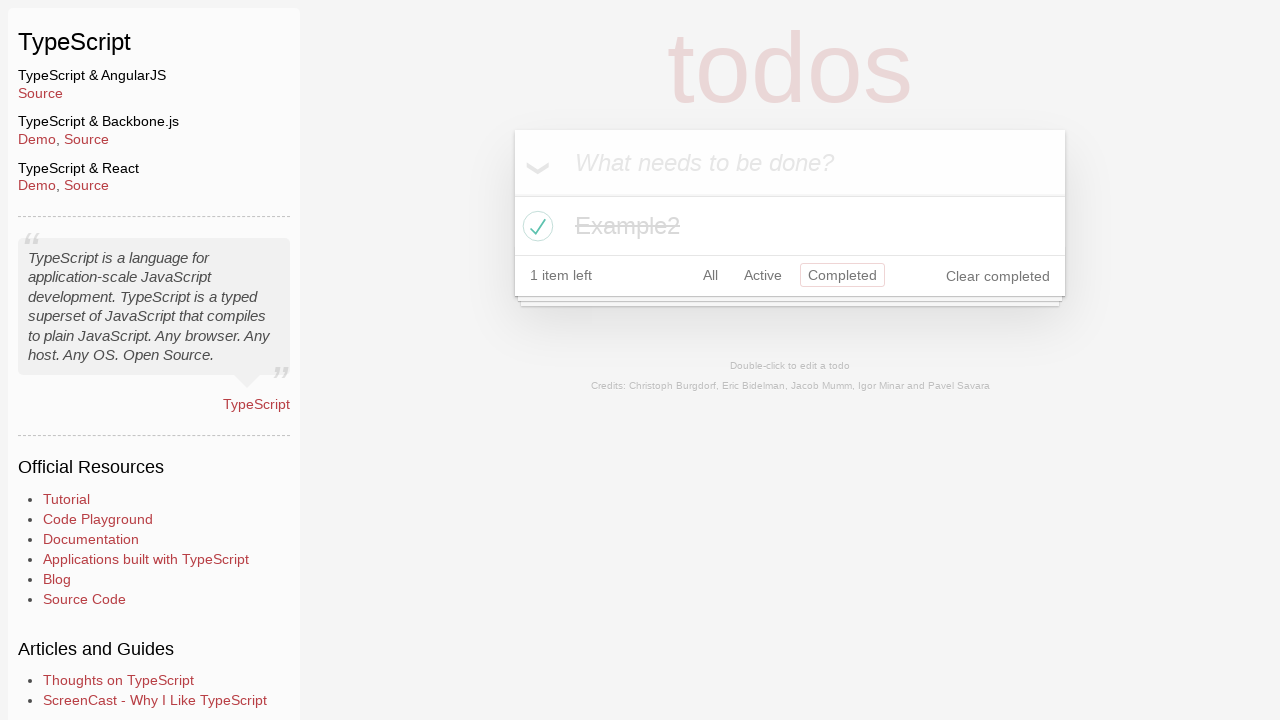